Tests JavaScript alert handling by filling a name field, clicking an alert button, and accepting the alert dialog that appears.

Starting URL: https://www.rahulshettyacademy.com/AutomationPractice/

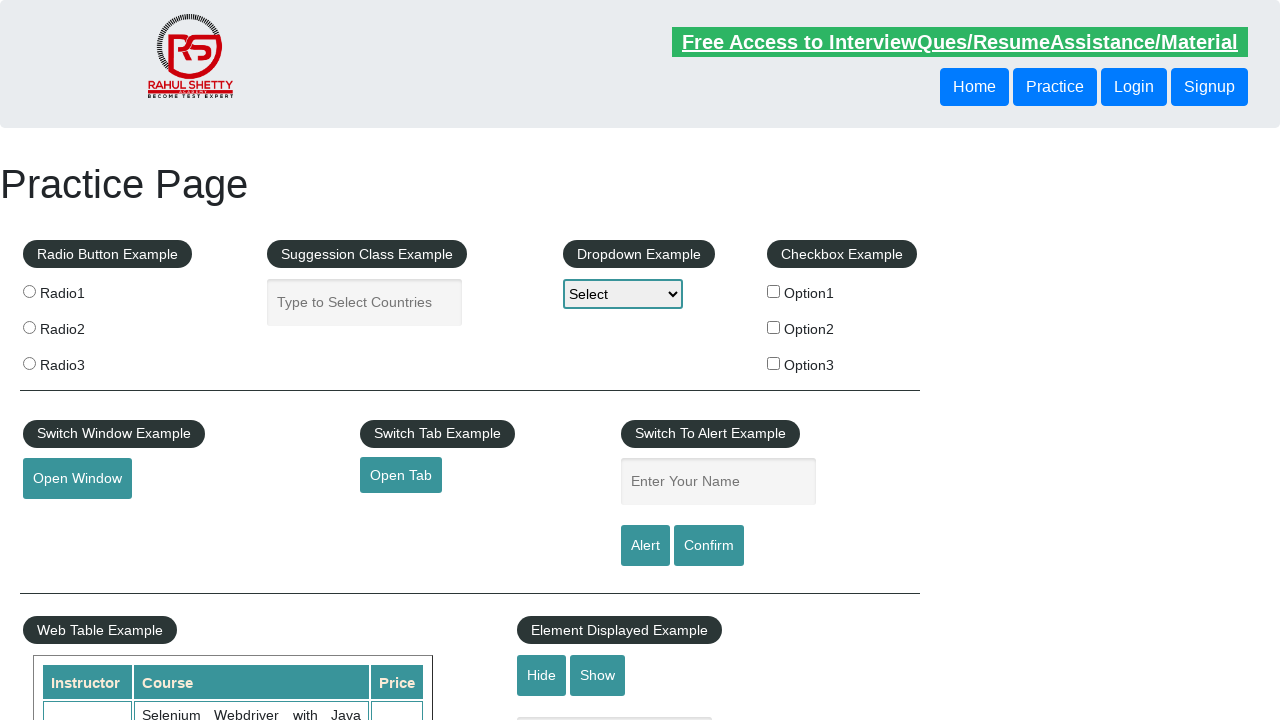

Filled name field with 'option3' on #name
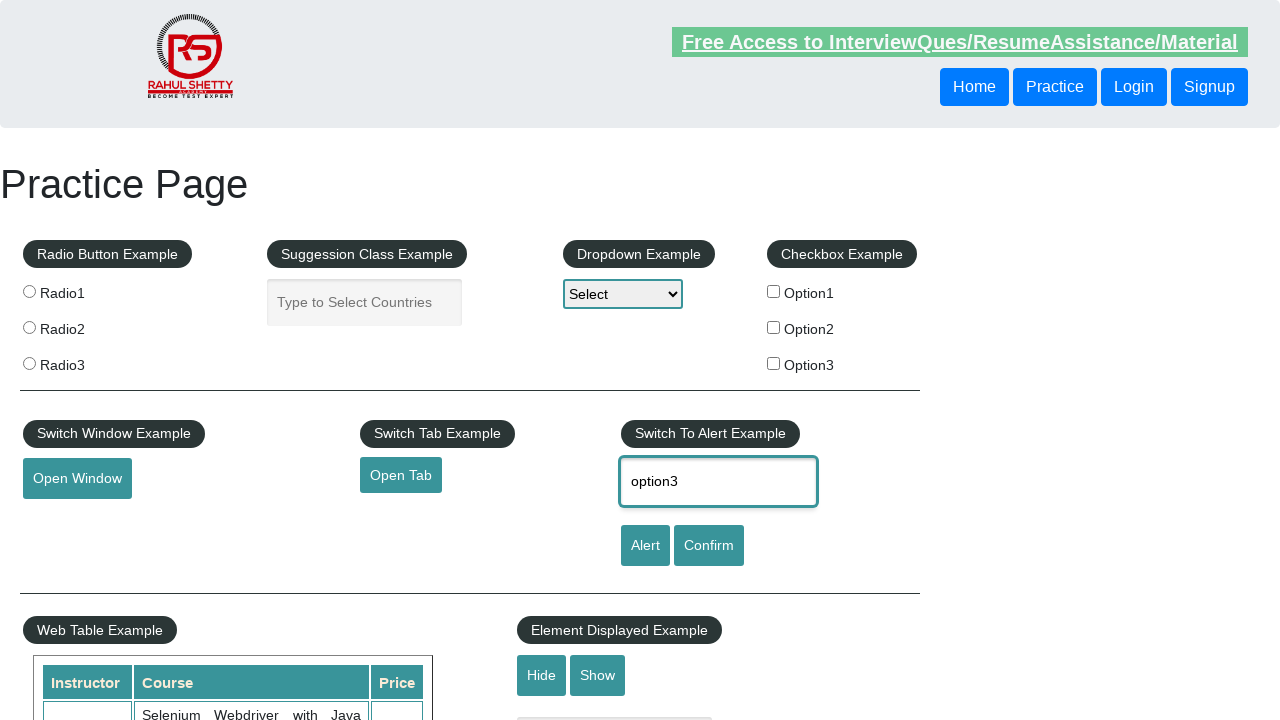

Set up dialog handler to accept alerts
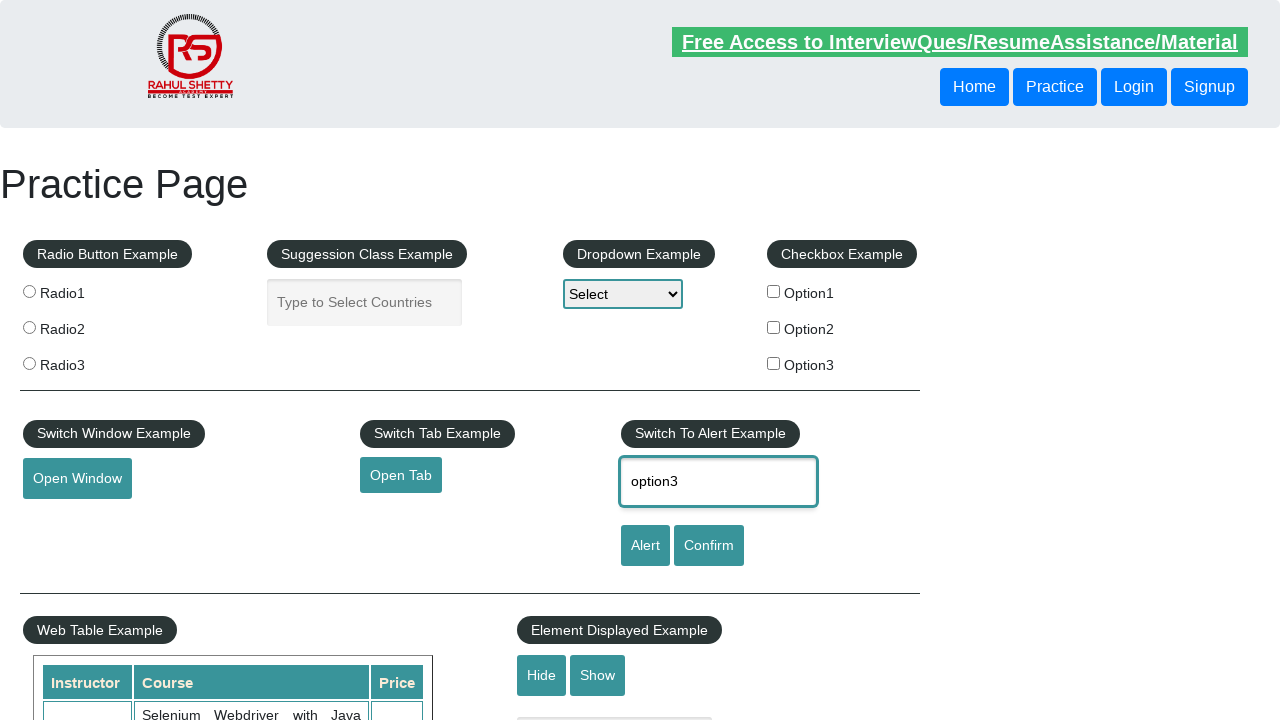

Clicked alert button to trigger JavaScript alert at (645, 546) on #alertbtn
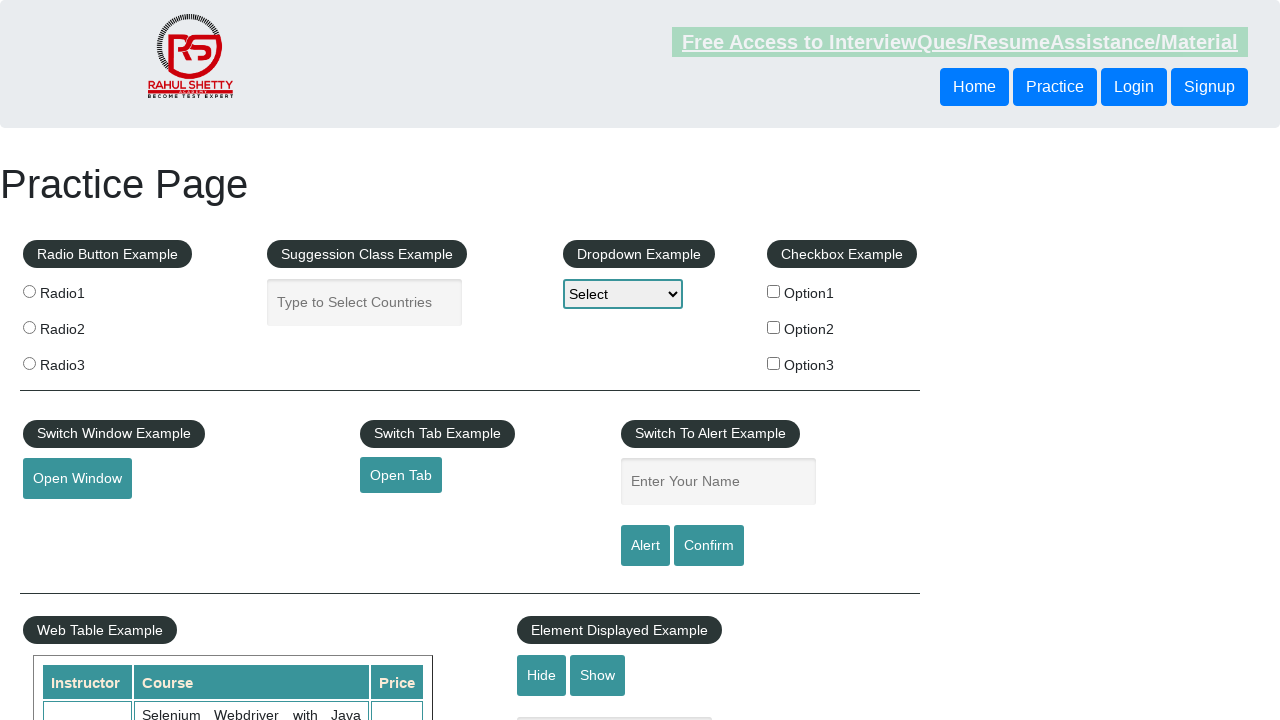

Waited for alert dialog to be processed
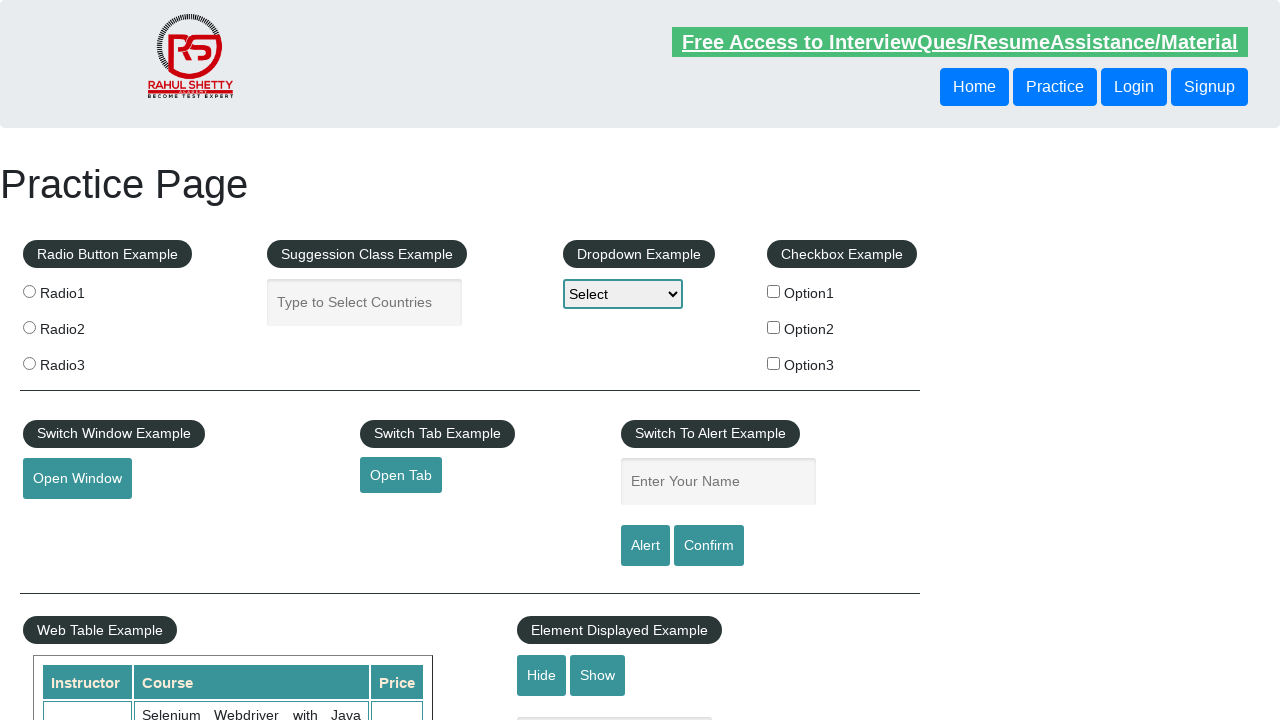

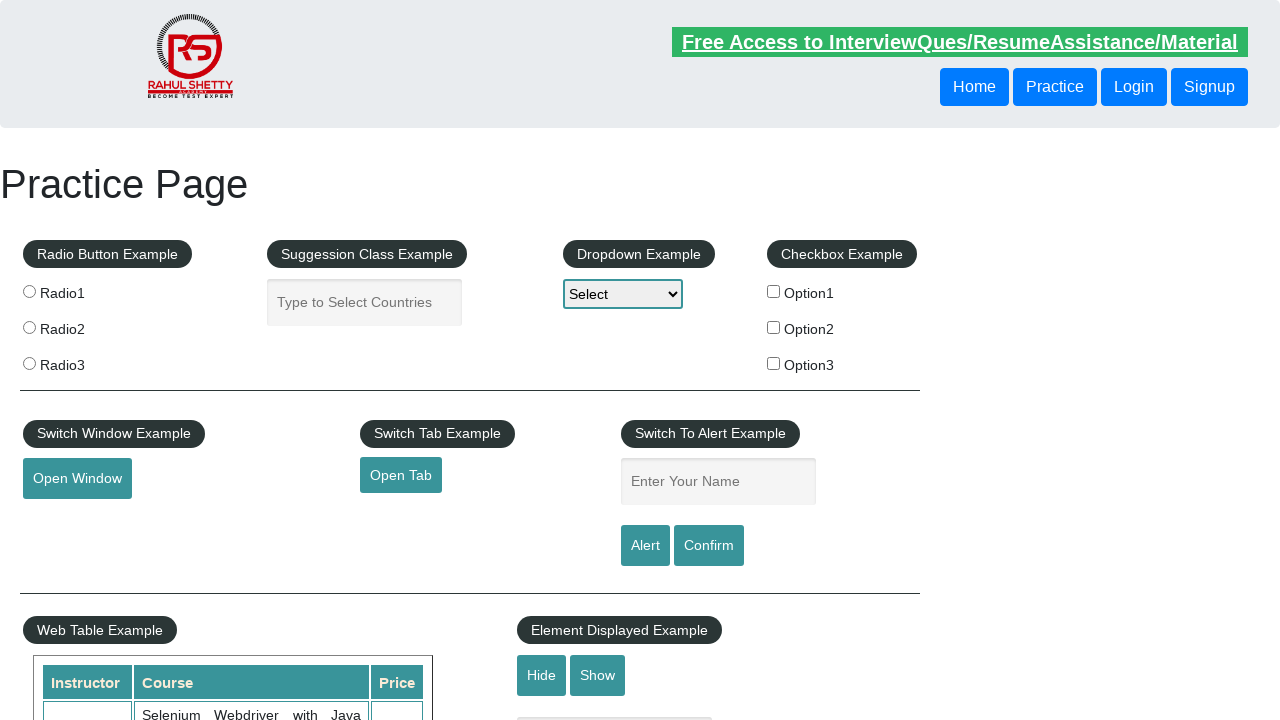